Tests JavaScript alert handling by clicking the "Click for JS Alert" button and accepting the alert dialog that appears

Starting URL: https://the-internet.herokuapp.com/javascript_alerts

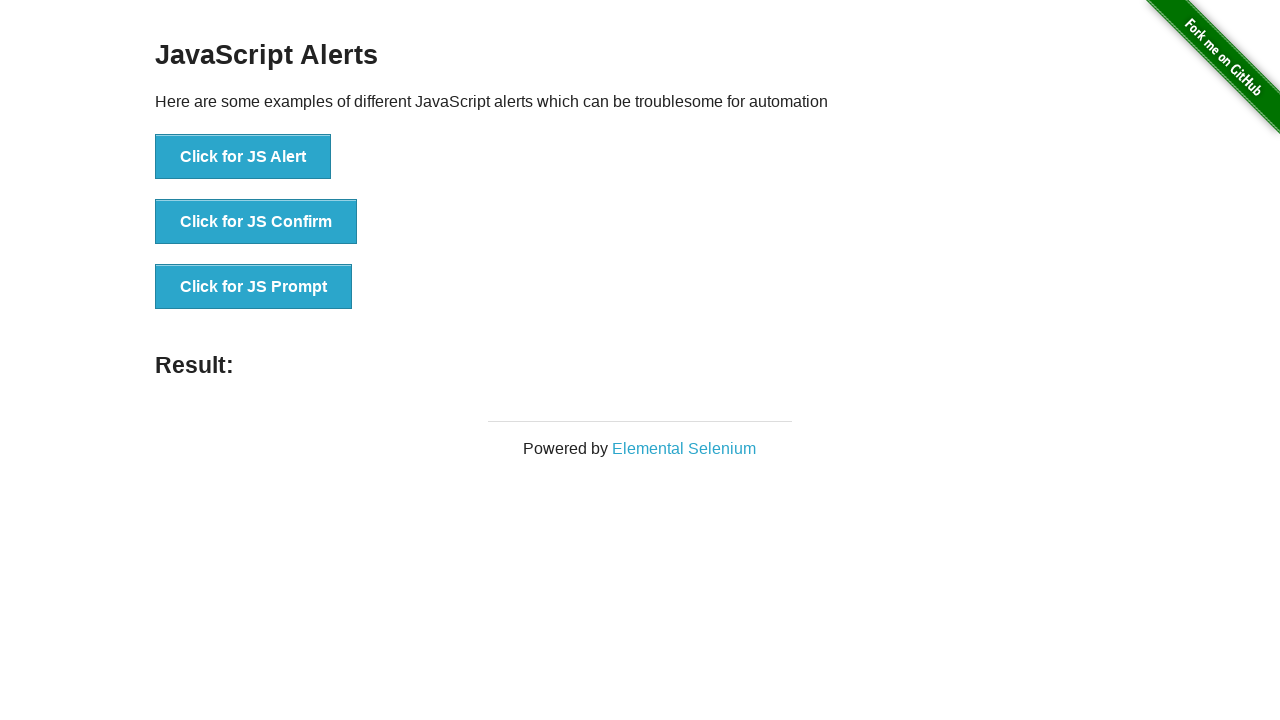

Clicked the 'Click for JS Alert' button at (243, 157) on xpath=//*[text()='Click for JS Alert']
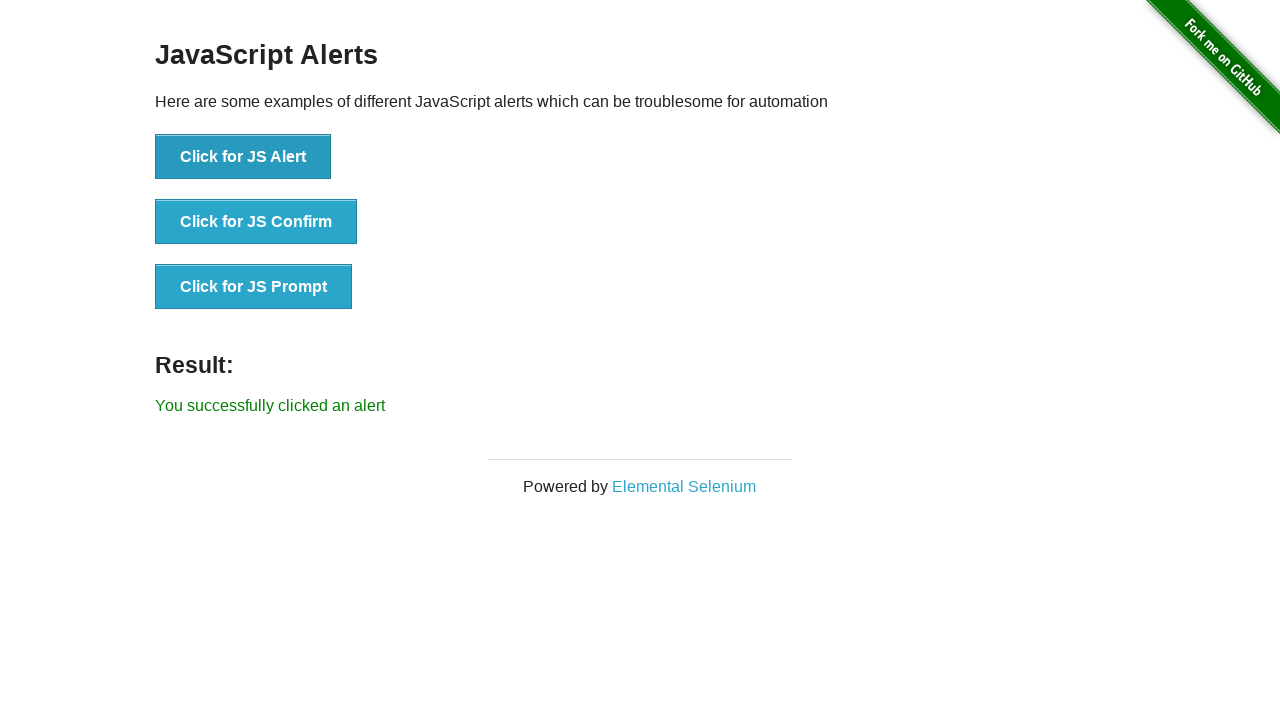

Set up dialog handler to accept the alert
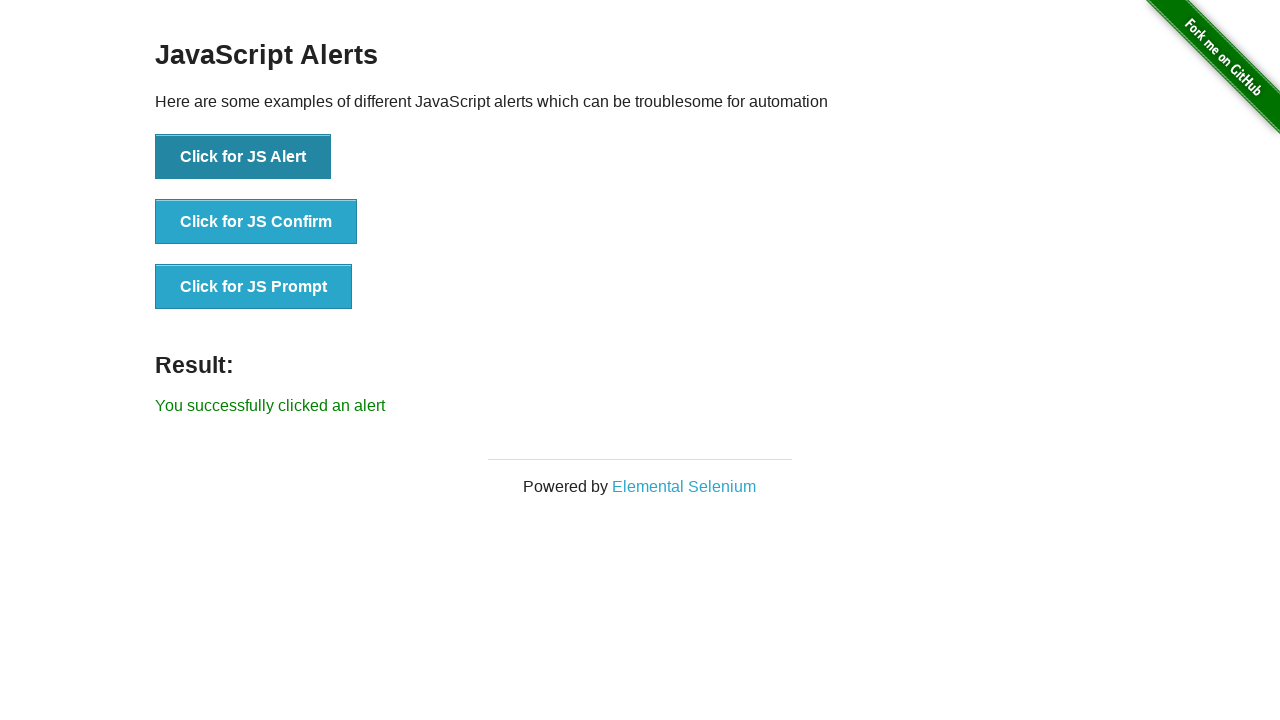

Alert was accepted and result element appeared
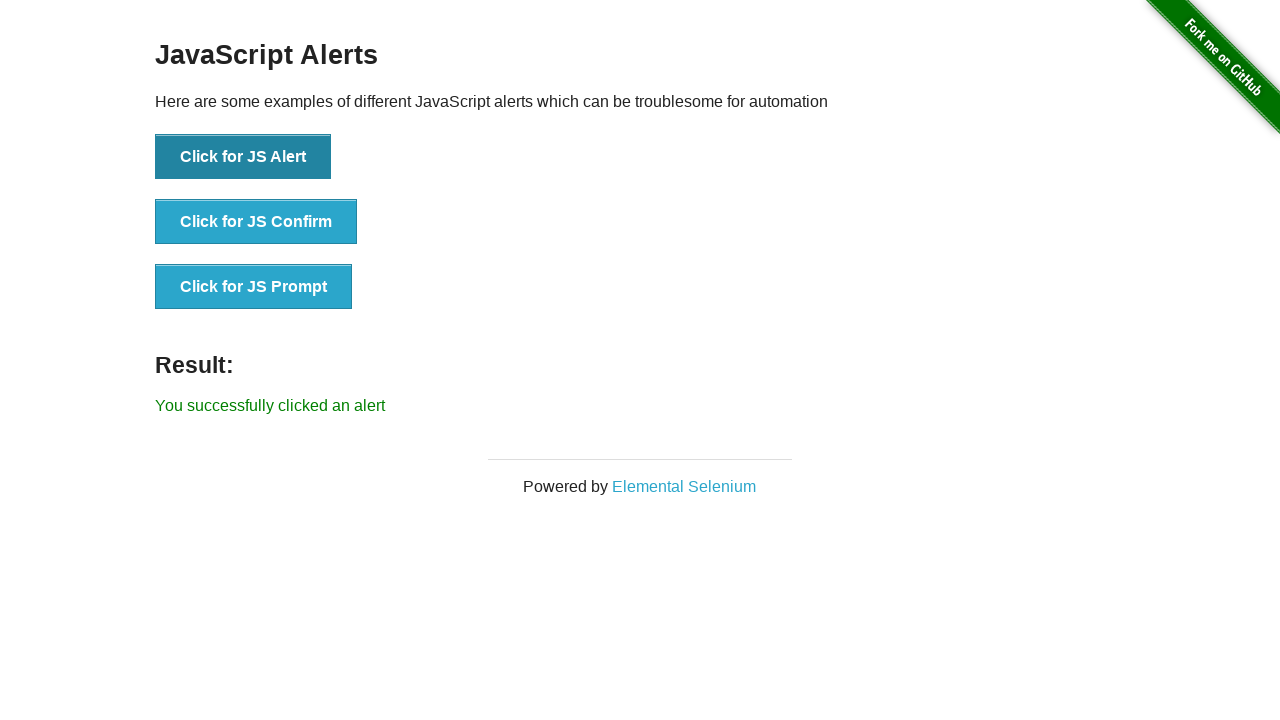

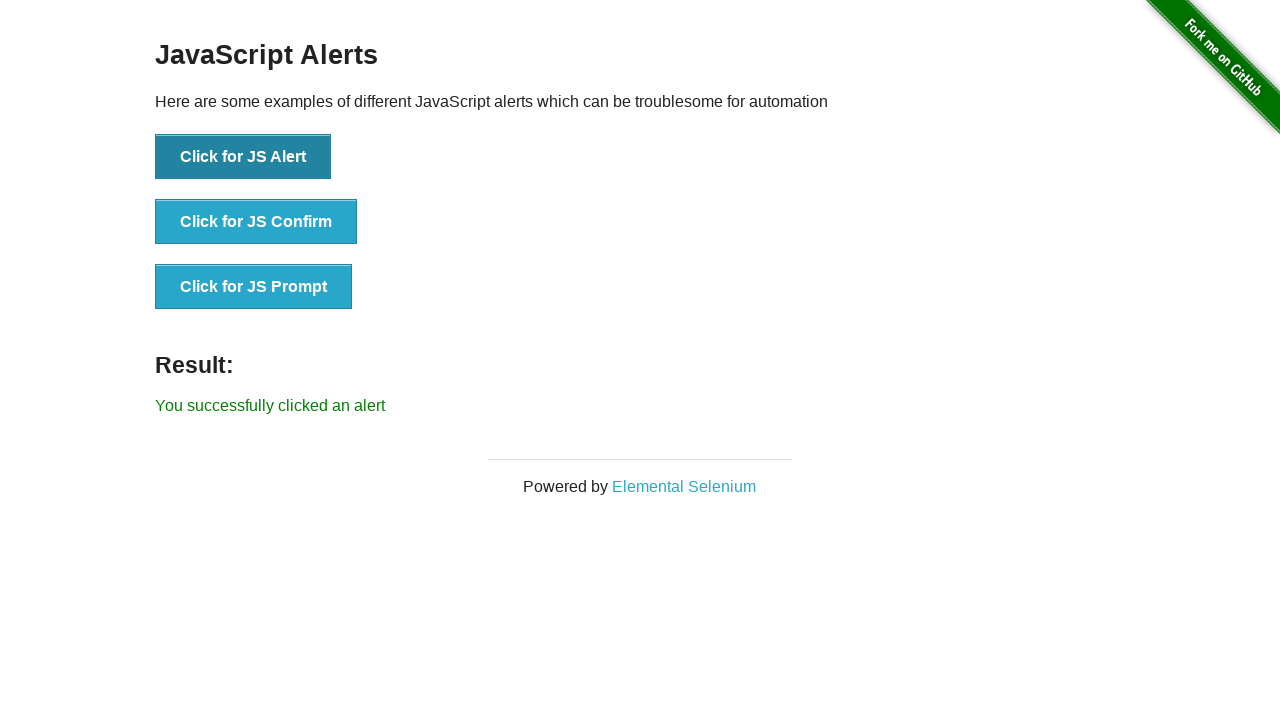